Tests XPath locator functionality on a practice page by clicking various checkboxes in a table, including clicking a specific checkbox next to "Joe.Root", iterating through all checkboxes to click them, then clicking the first and last checkboxes again.

Starting URL: https://selectorshub.com/xpath-practice-page/

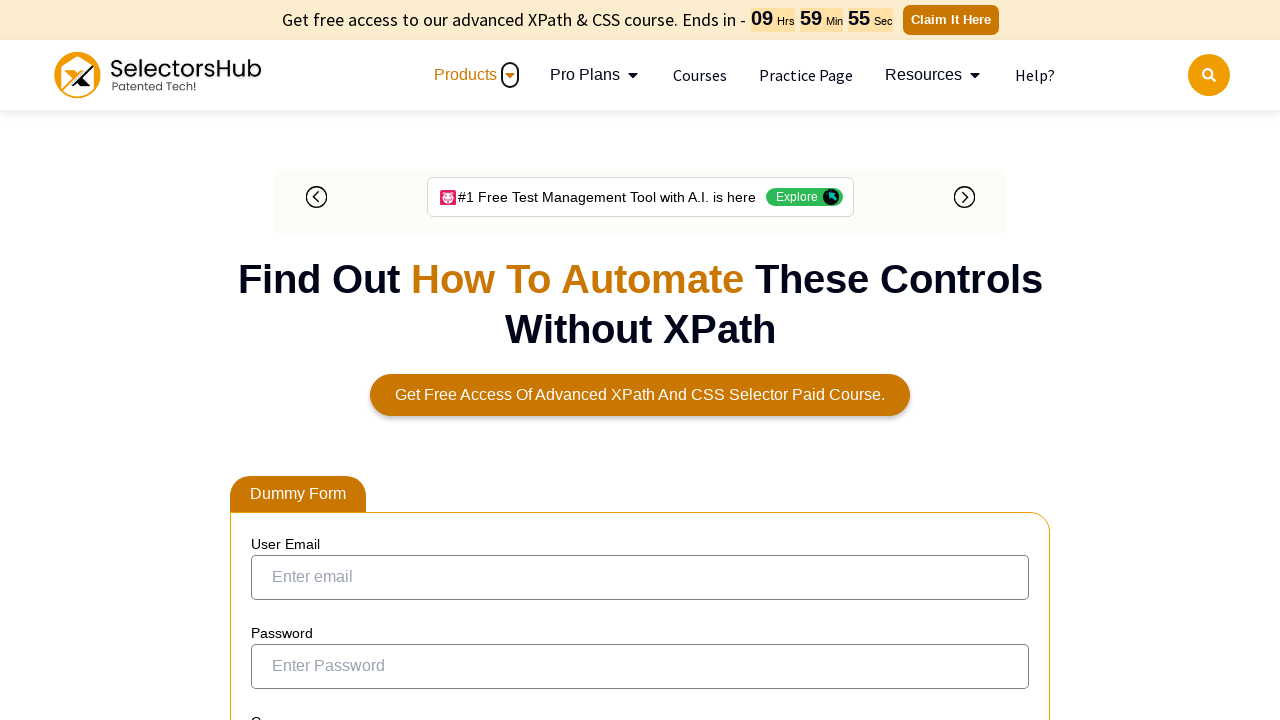

Navigated to XPath practice page
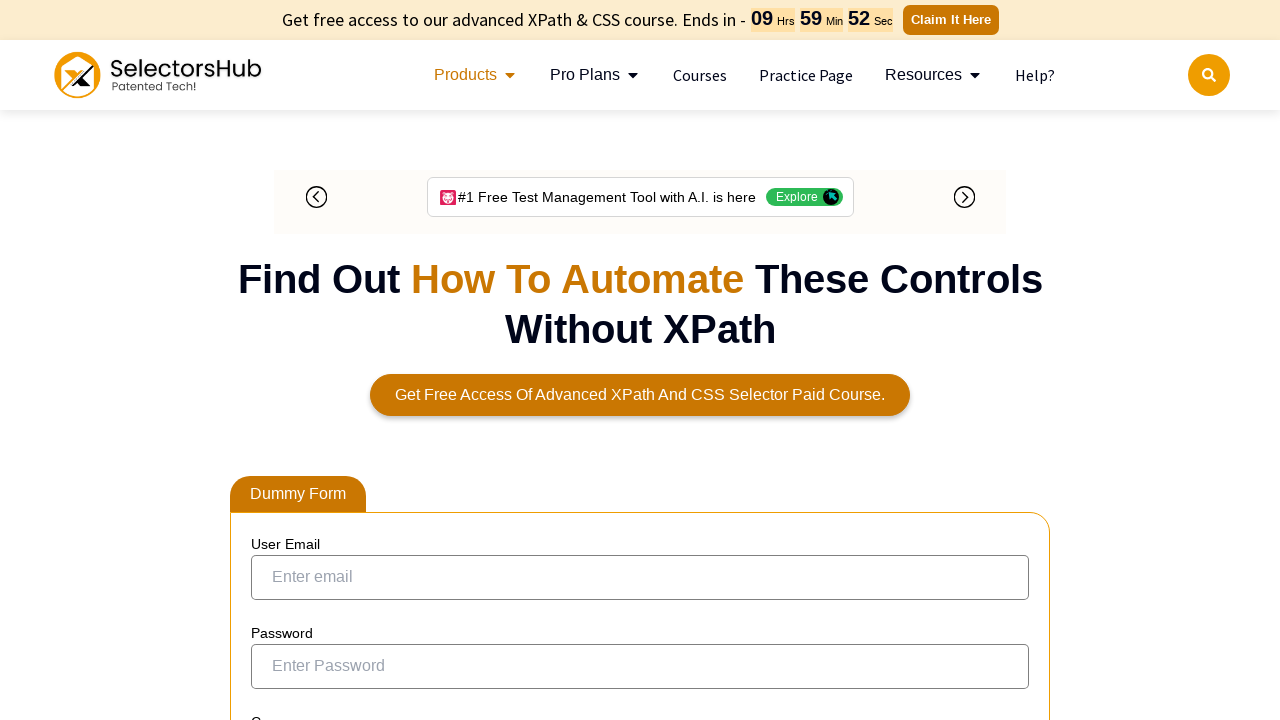

Clicked checkbox next to Joe.Root using XPath at (274, 353) on xpath=//a[text()='Joe.Root']/parent::td/preceding-sibling::td/input[@type='check
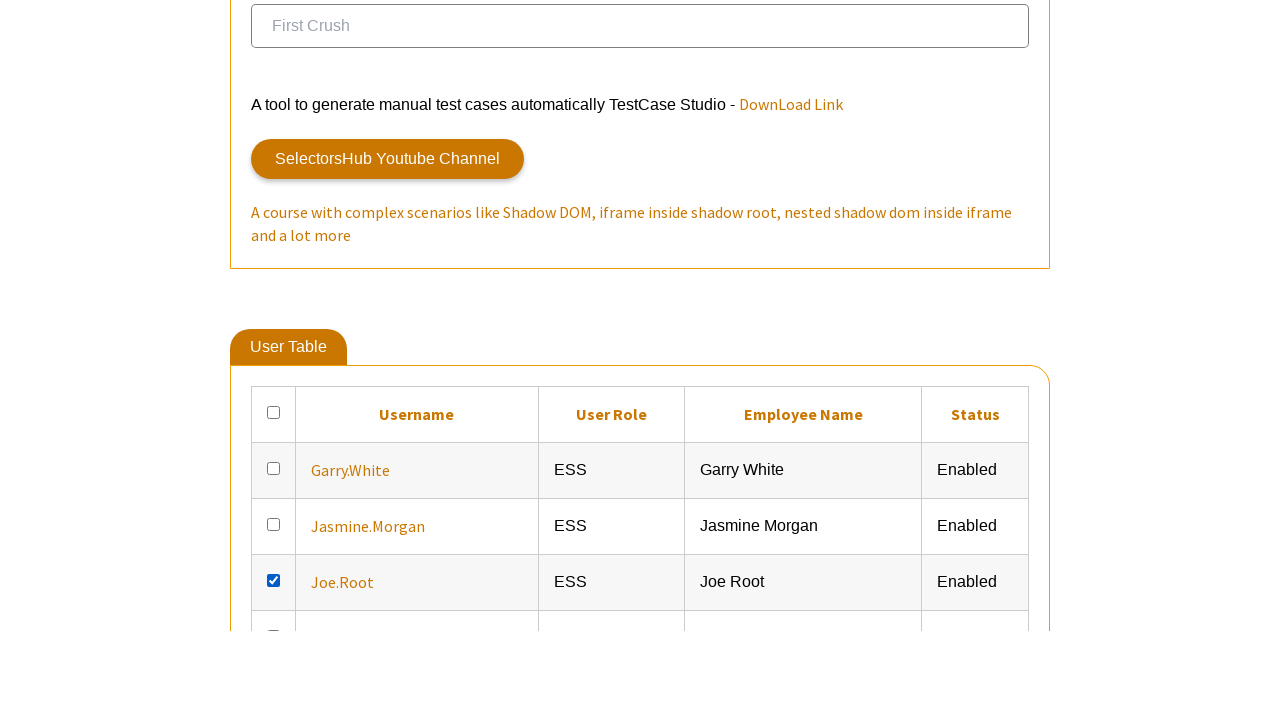

Clicked checkbox 1 of 7 in result table at (274, 553) on xpath=//table[@id='resultTable']//input[@type='checkbox'] >> nth=0
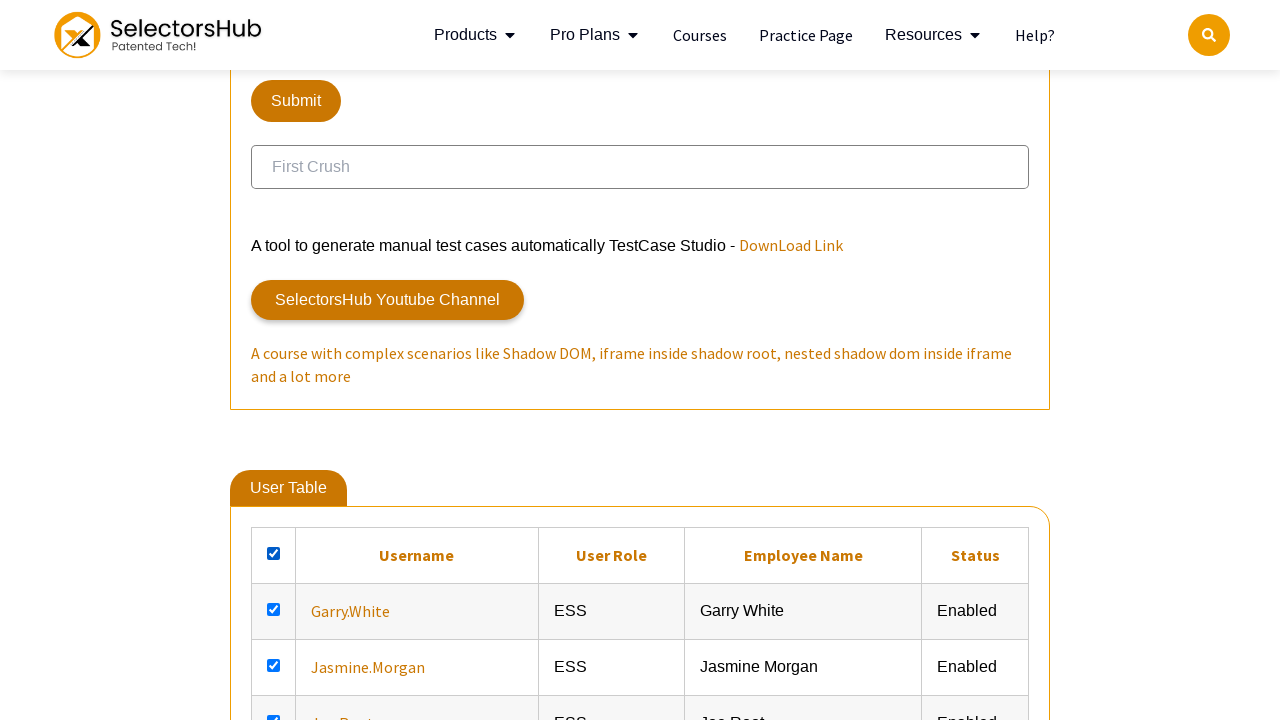

Clicked checkbox 2 of 7 in result table at (274, 609) on xpath=//table[@id='resultTable']//input[@type='checkbox'] >> nth=1
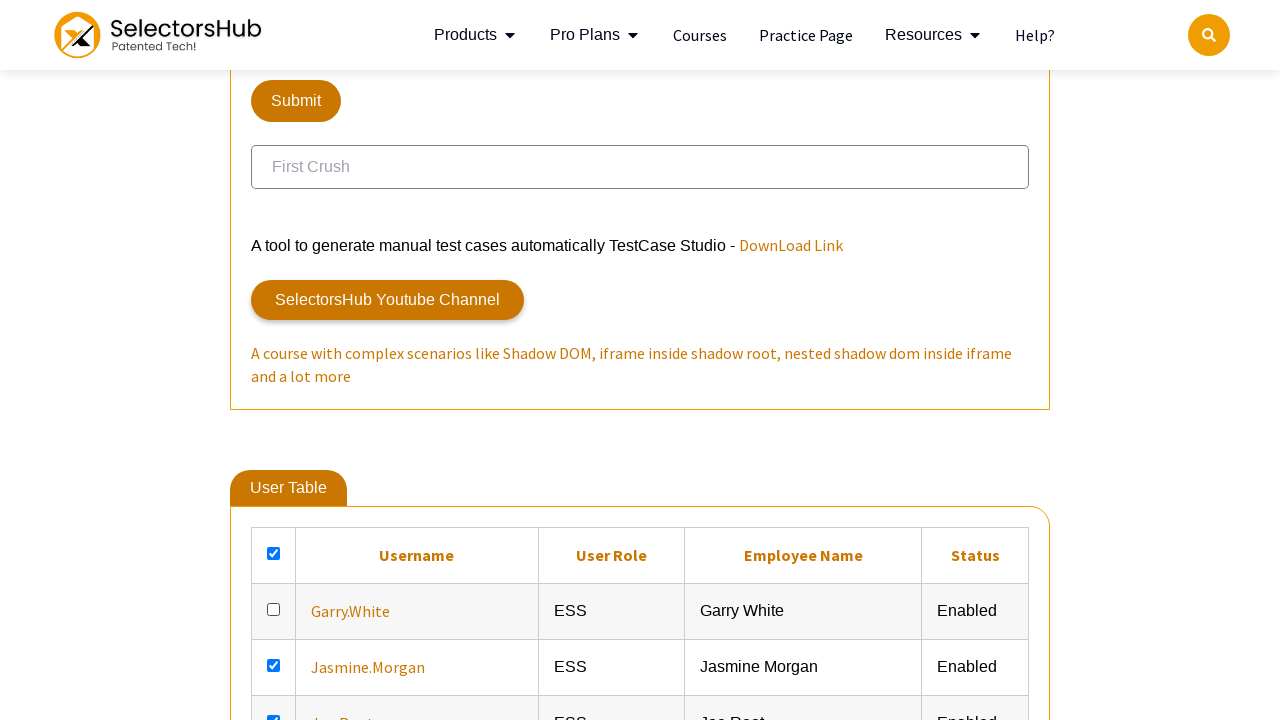

Clicked checkbox 3 of 7 in result table at (274, 665) on xpath=//table[@id='resultTable']//input[@type='checkbox'] >> nth=2
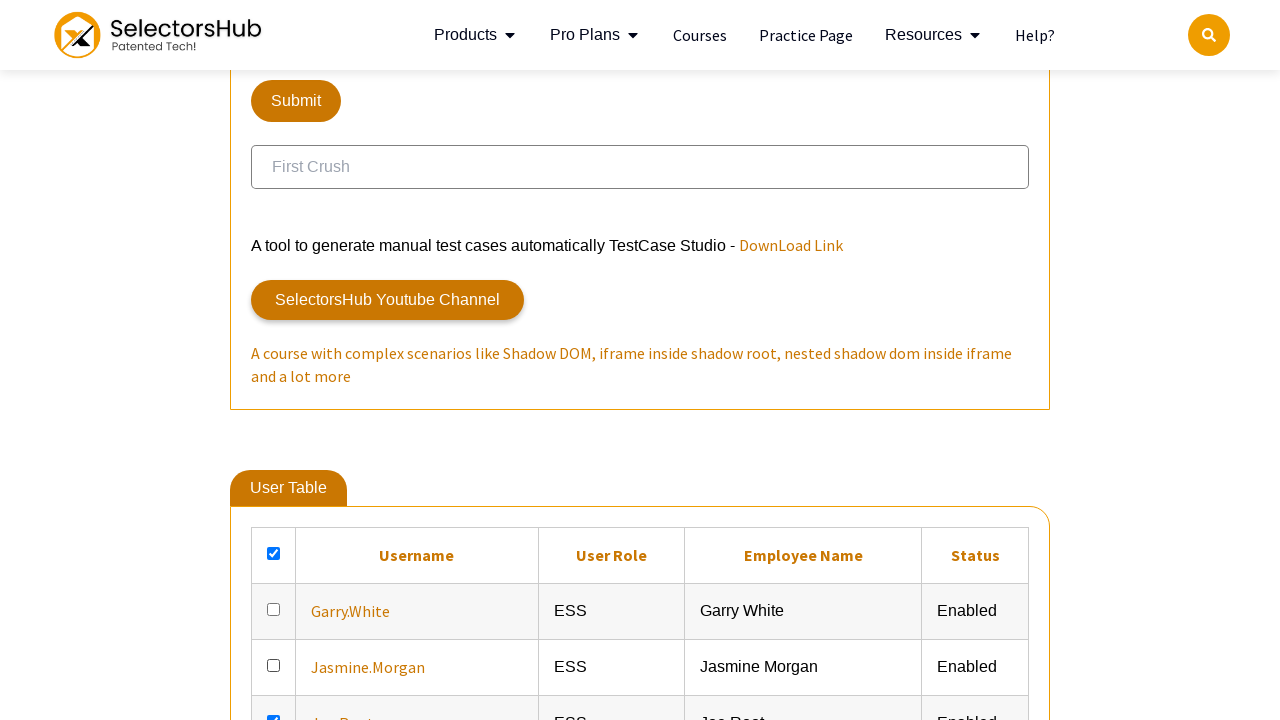

Clicked checkbox 4 of 7 in result table at (274, 714) on xpath=//table[@id='resultTable']//input[@type='checkbox'] >> nth=3
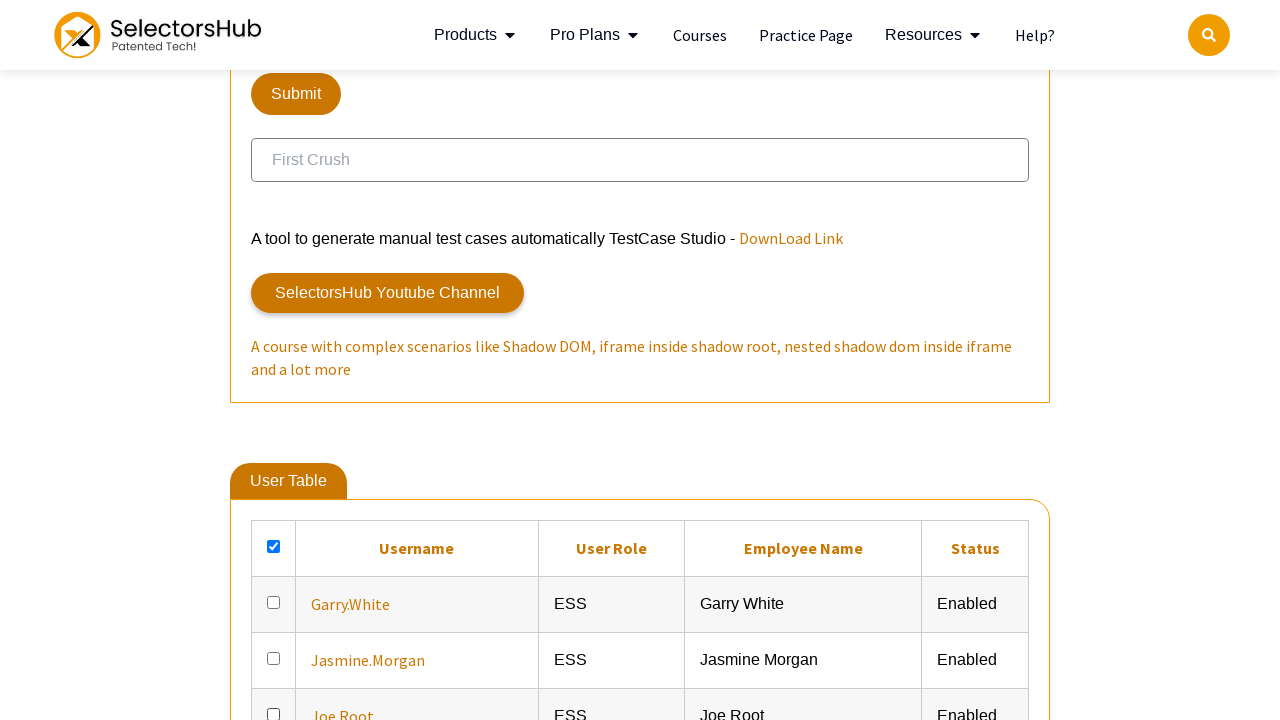

Clicked checkbox 5 of 7 in result table at (274, 360) on xpath=//table[@id='resultTable']//input[@type='checkbox'] >> nth=4
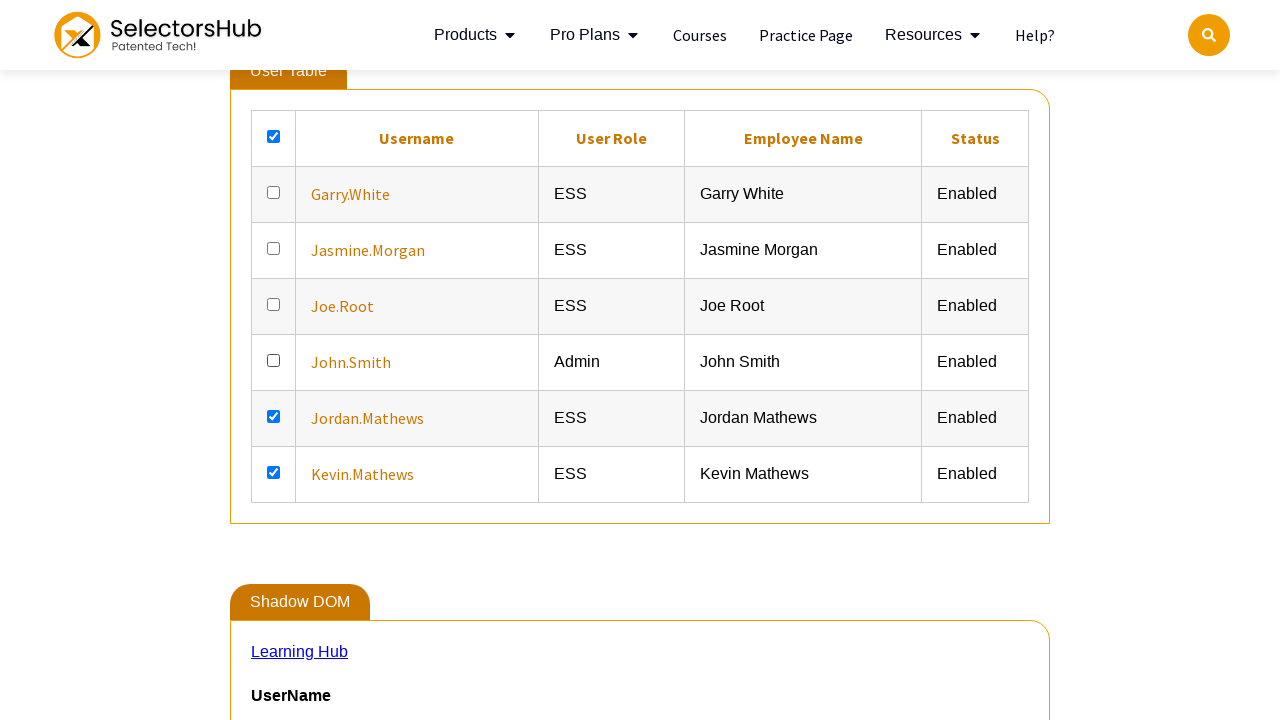

Clicked checkbox 6 of 7 in result table at (274, 416) on xpath=//table[@id='resultTable']//input[@type='checkbox'] >> nth=5
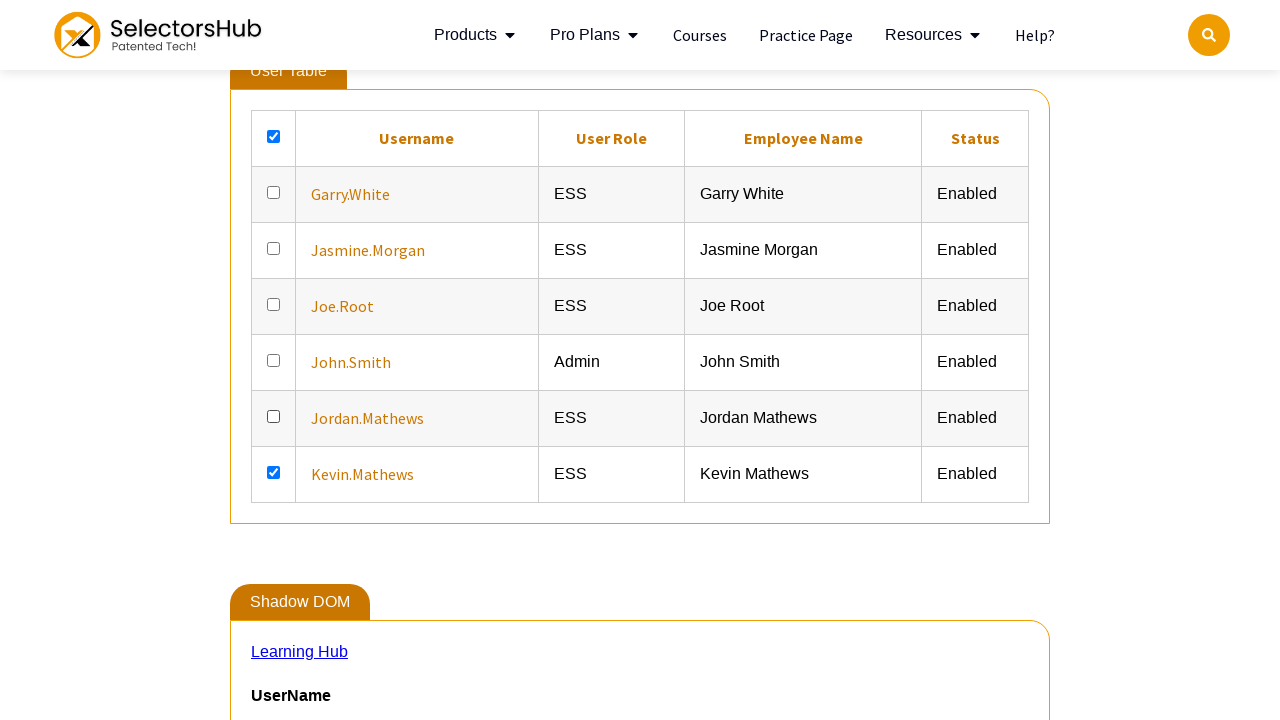

Clicked checkbox 7 of 7 in result table at (274, 472) on xpath=//table[@id='resultTable']//input[@type='checkbox'] >> nth=6
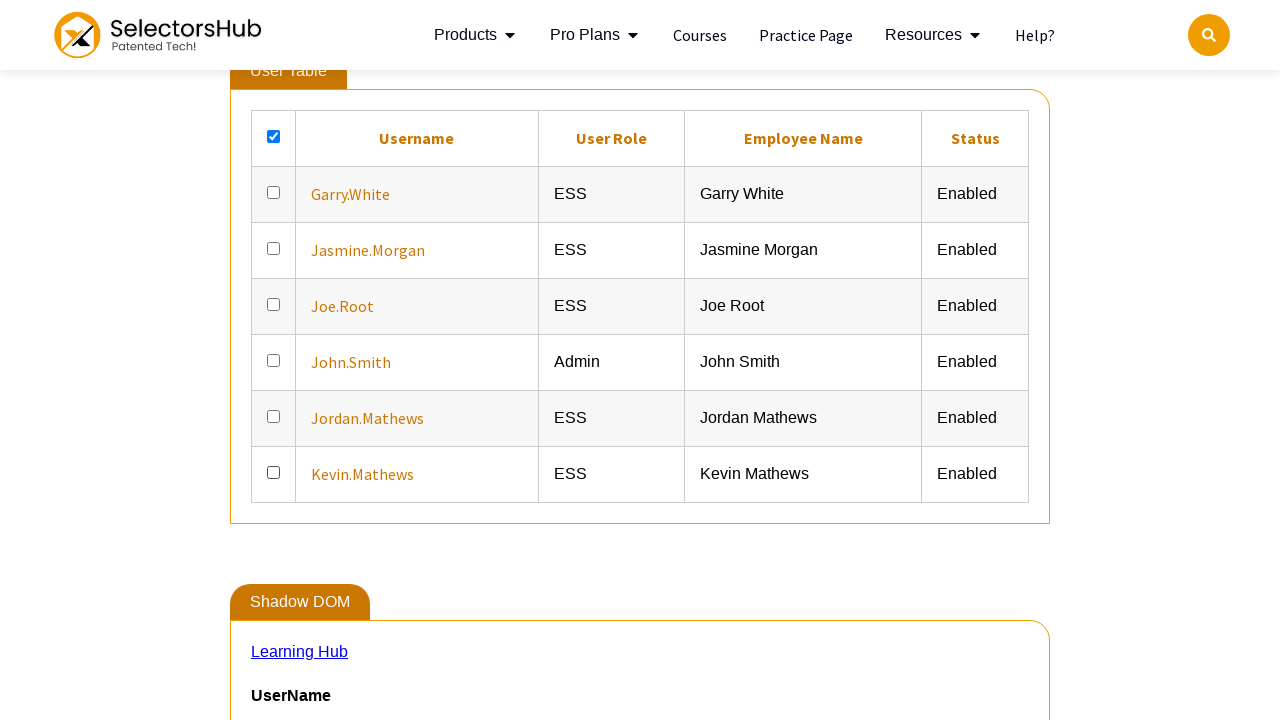

Clicked the first checkbox again at (274, 136) on (//table[@id='resultTable']//input[@type='checkbox'])[1]
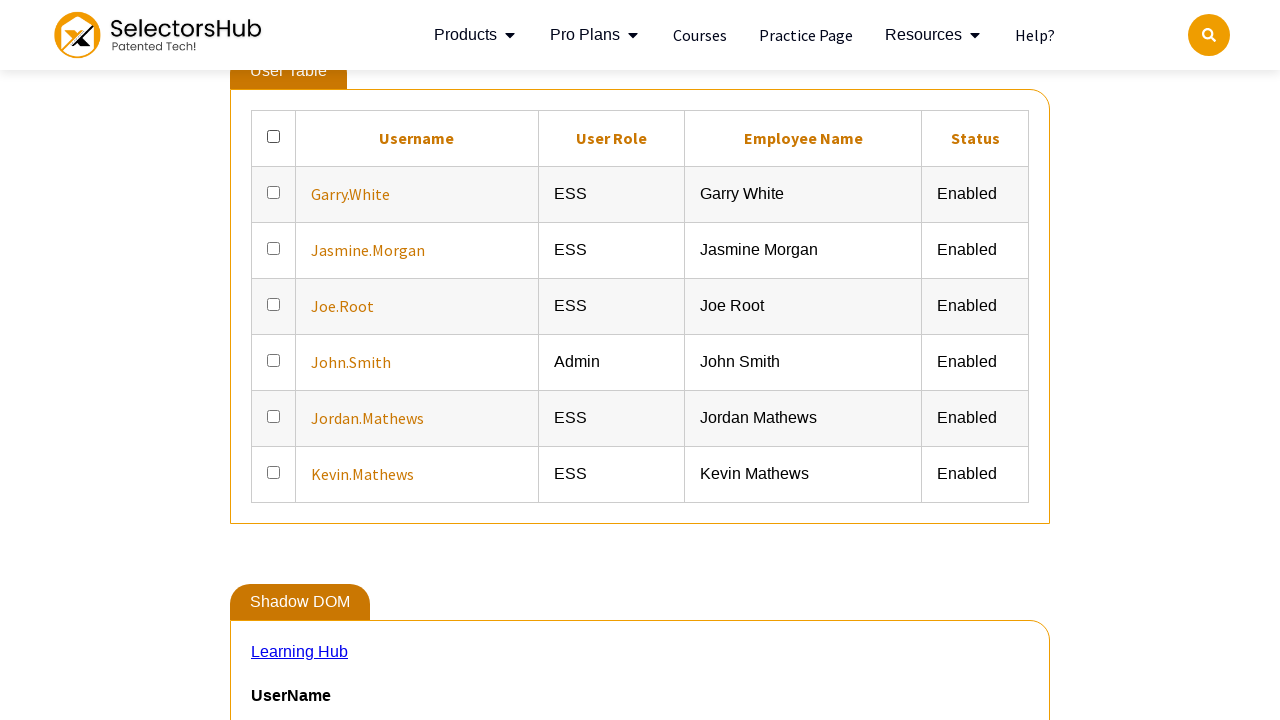

Clicked the last checkbox again at (274, 472) on (//table[@id='resultTable']//input[@type='checkbox'])[last()]
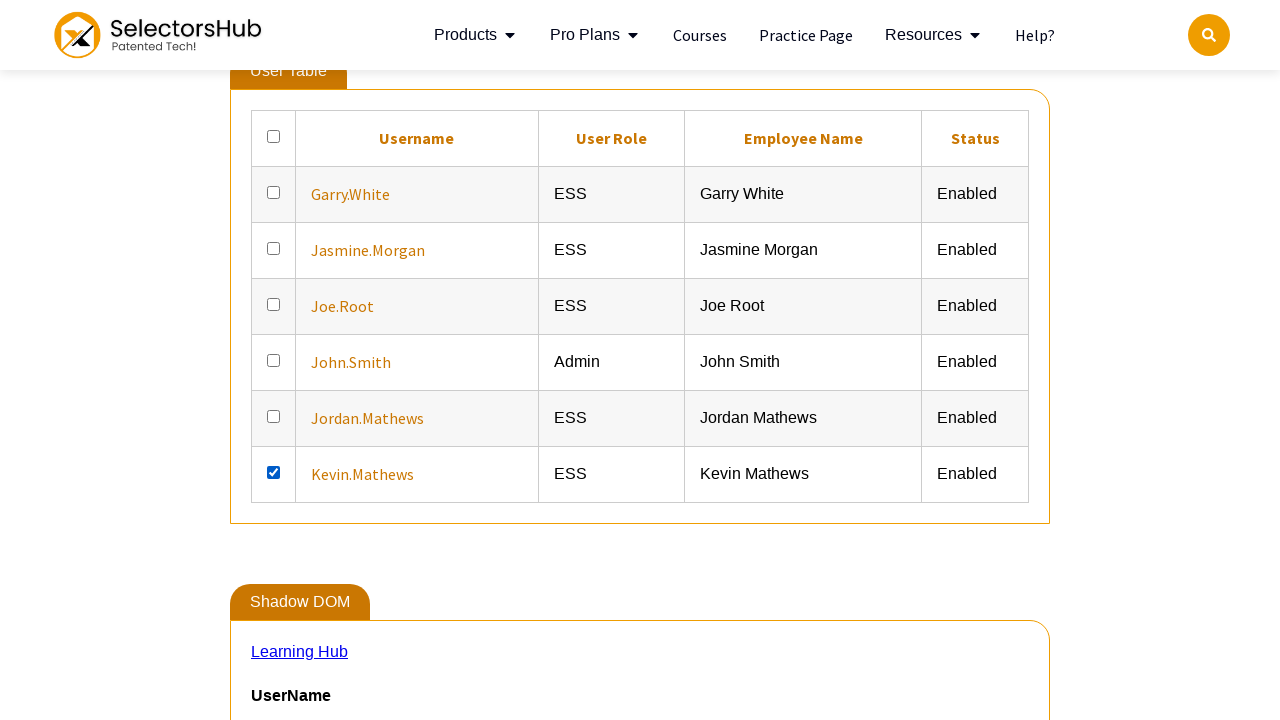

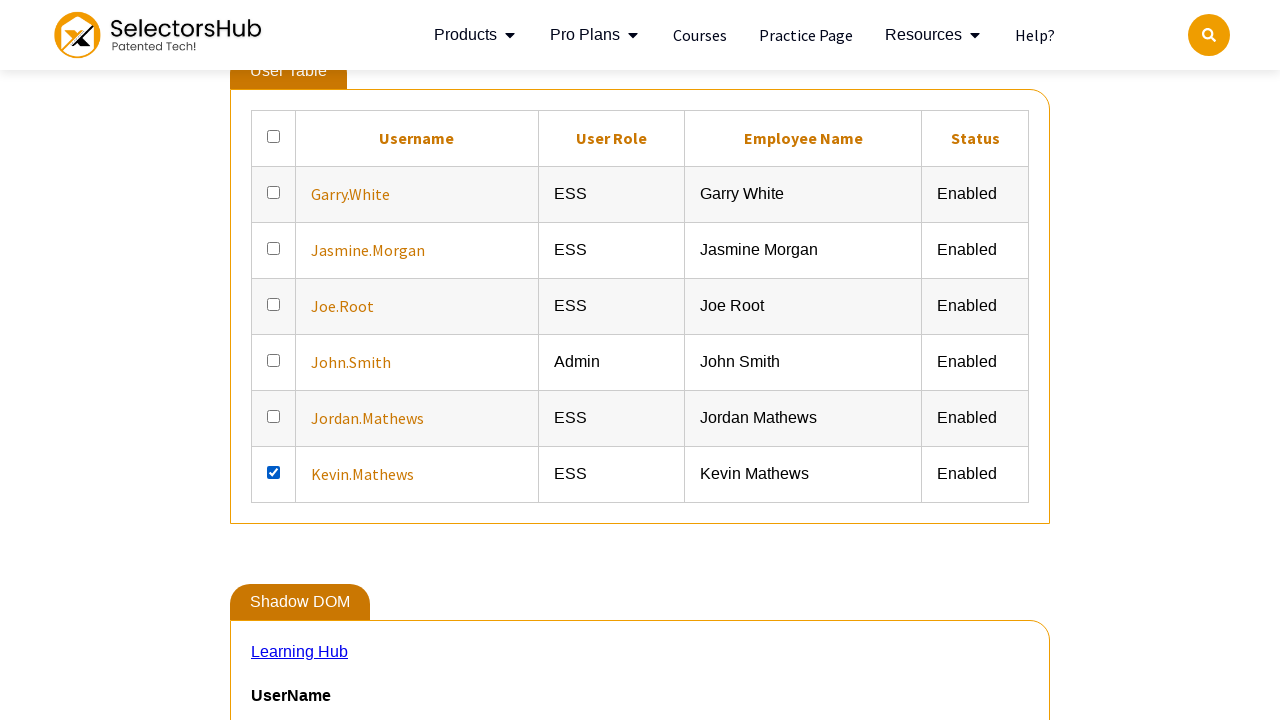